Navigates to kotuszkowo.pl and verifies the page title loads correctly

Starting URL: http://kotuszkowo.pl/

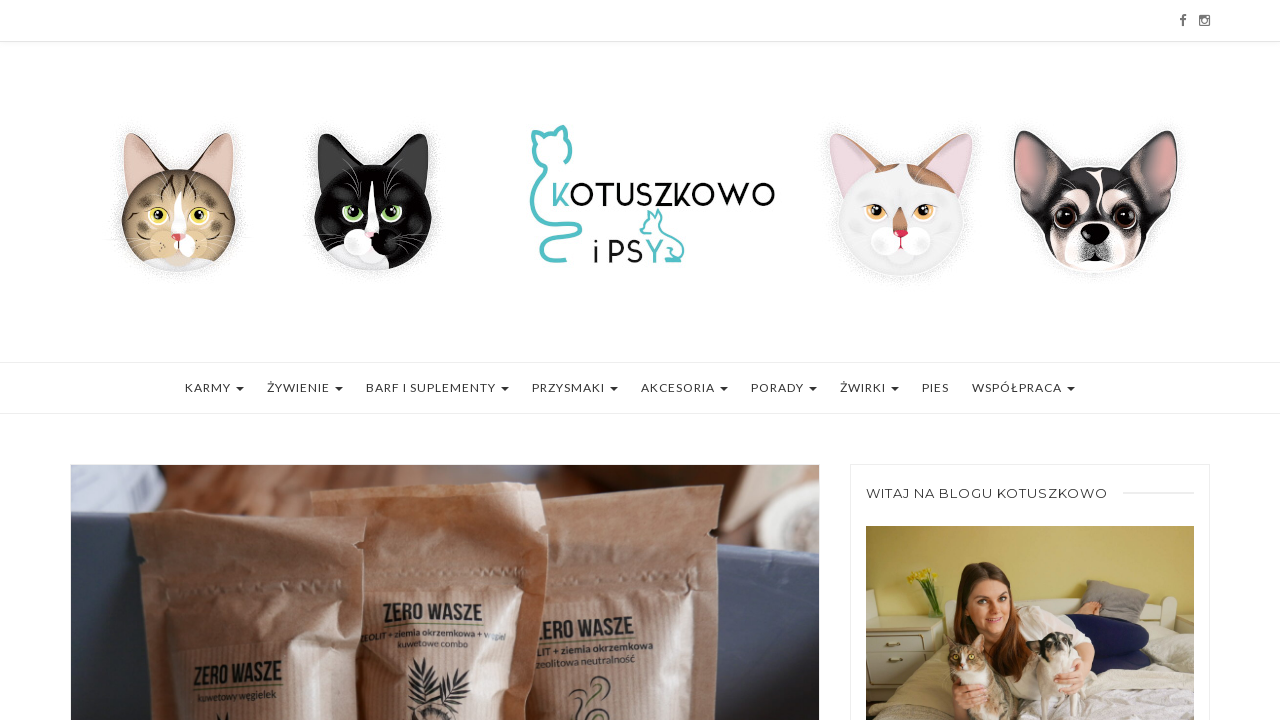

Waited for page to reach domcontentloaded state
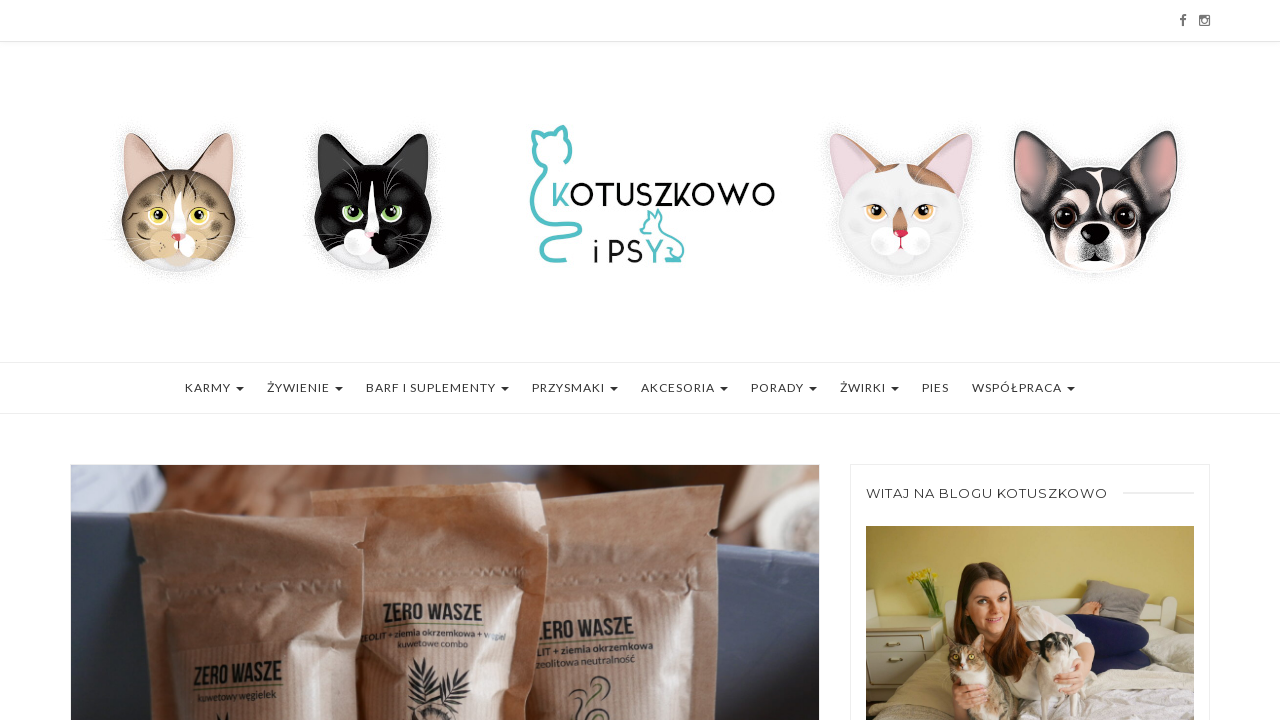

Retrieved page title: 'Kotuszkowo- blog o kotach'
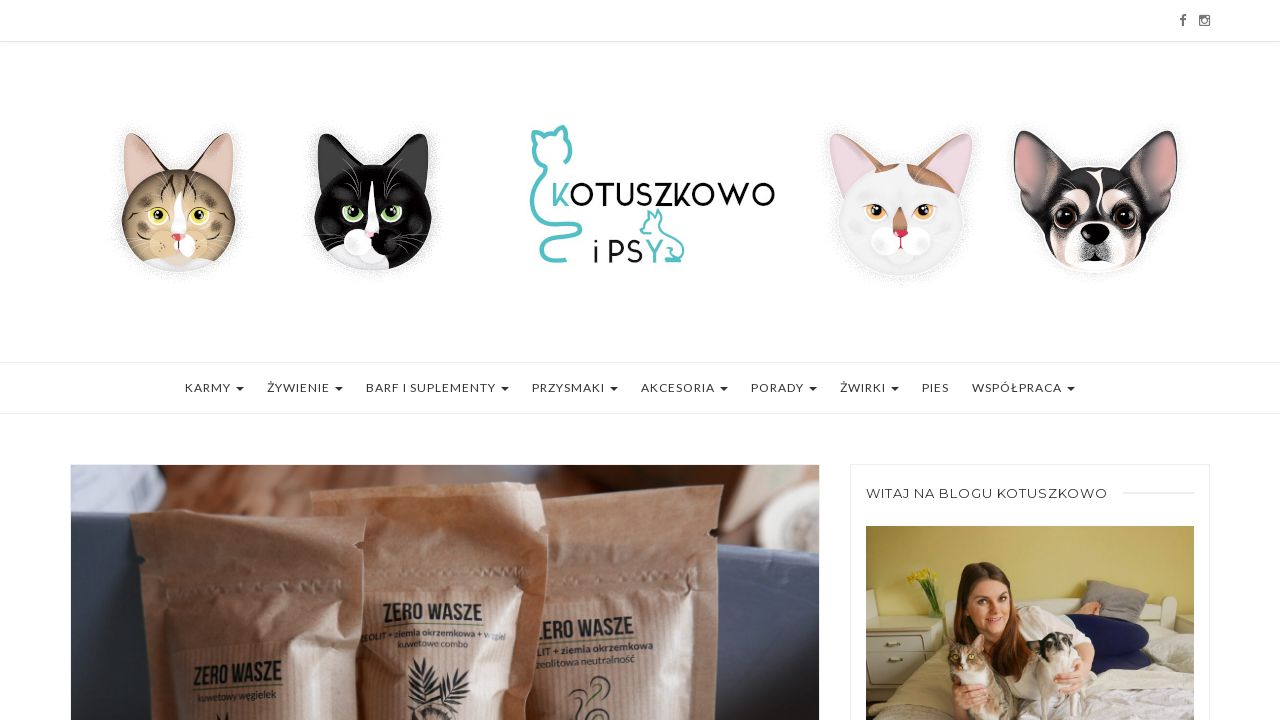

Verified page title contains 'Kotuszkowo'
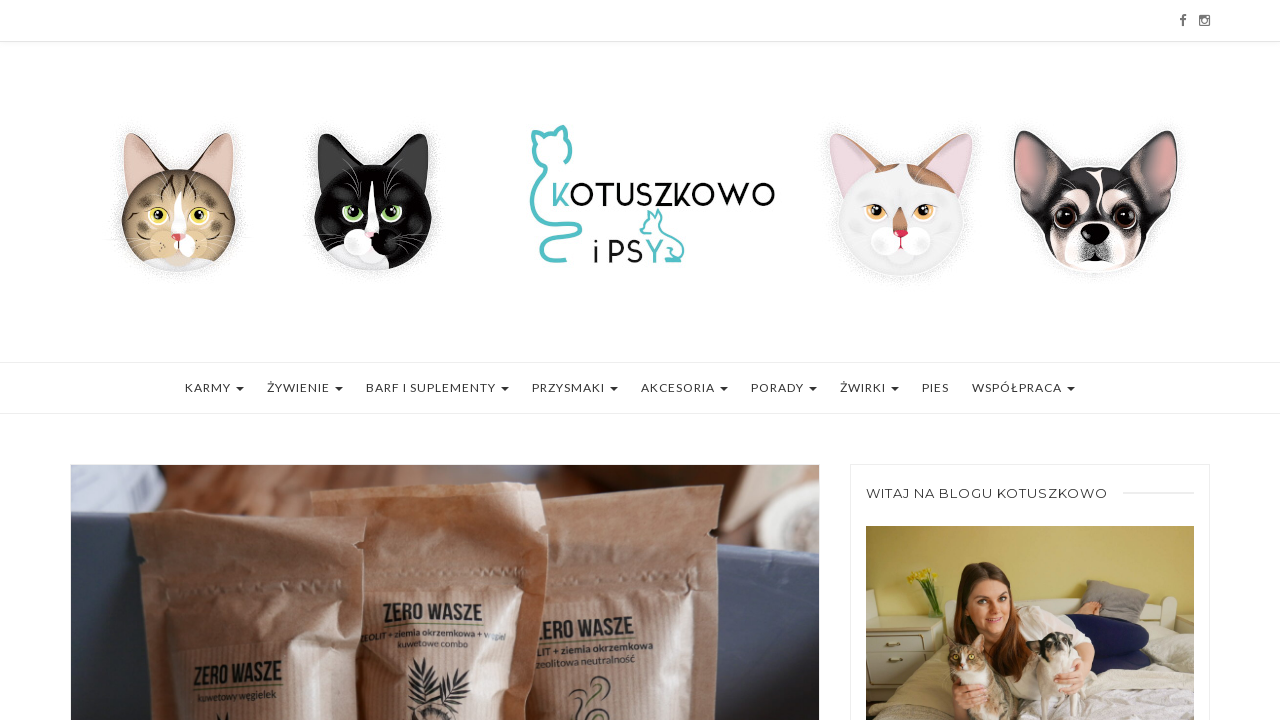

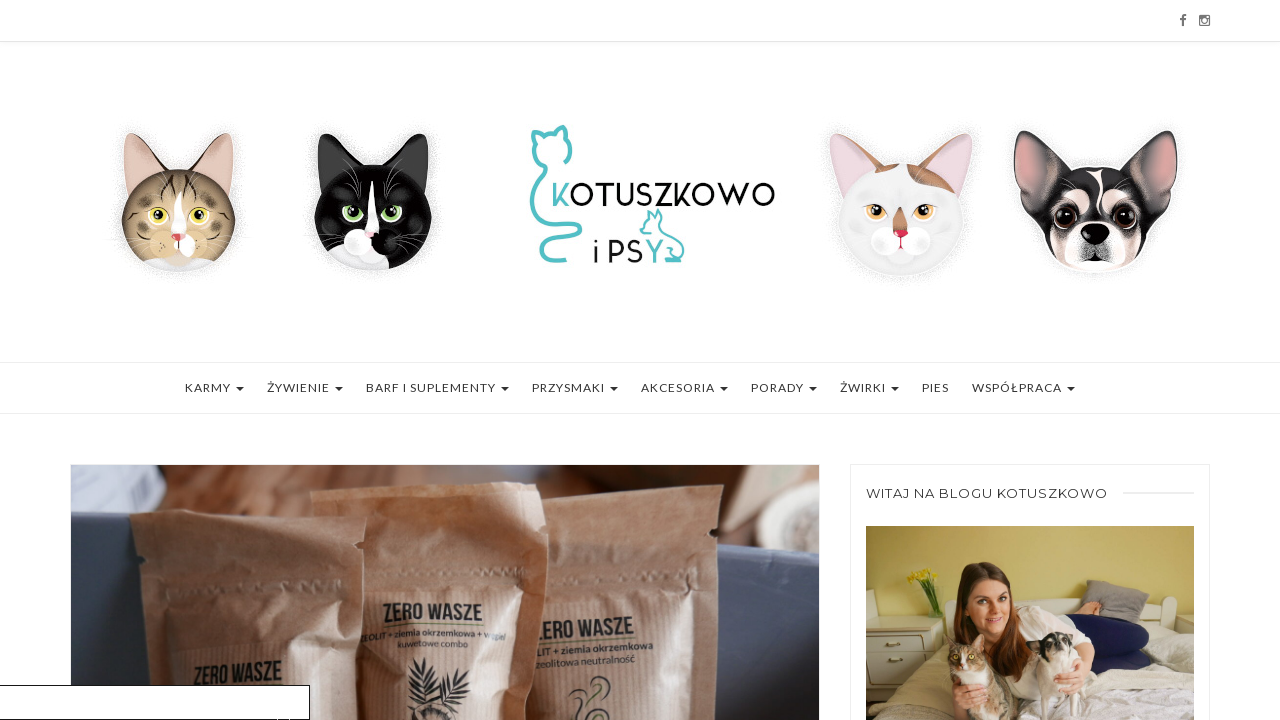